Tests navigation to the API page by clicking the API link and verifying the page title changes accordingly

Starting URL: https://www.chaijs.com

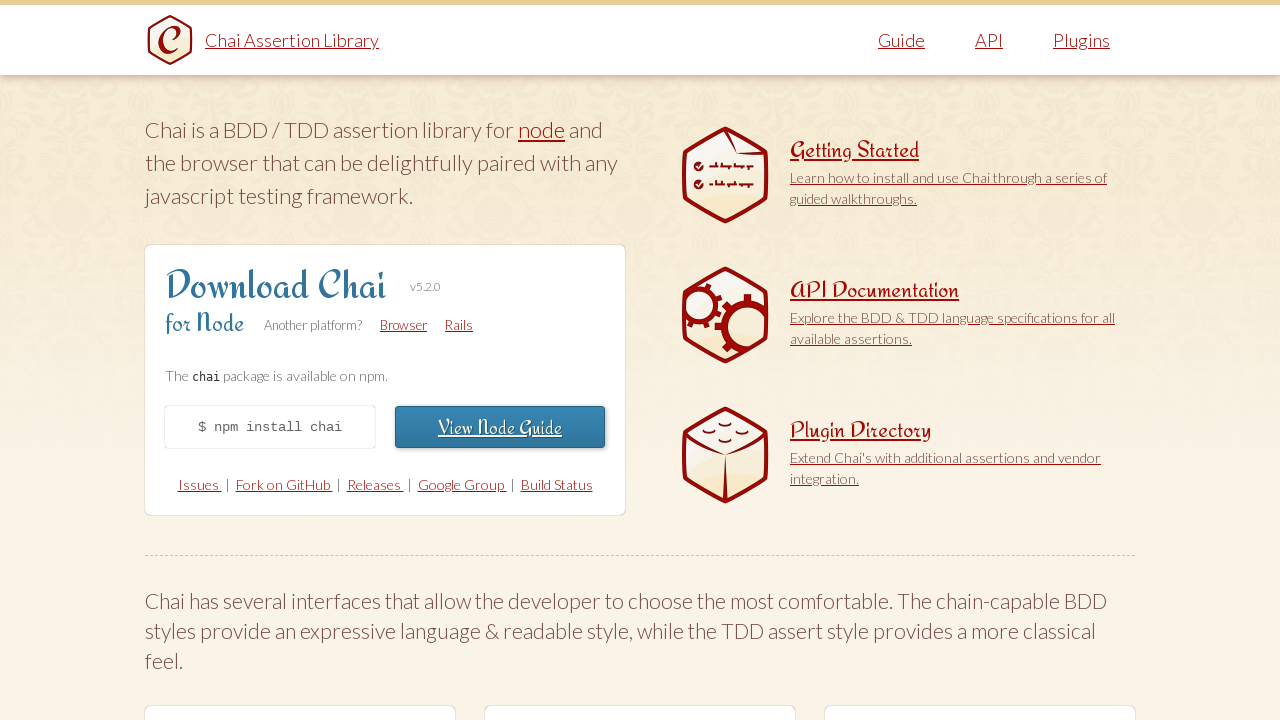

Clicked the API link at (989, 40) on xpath=//*[@href="/api"]
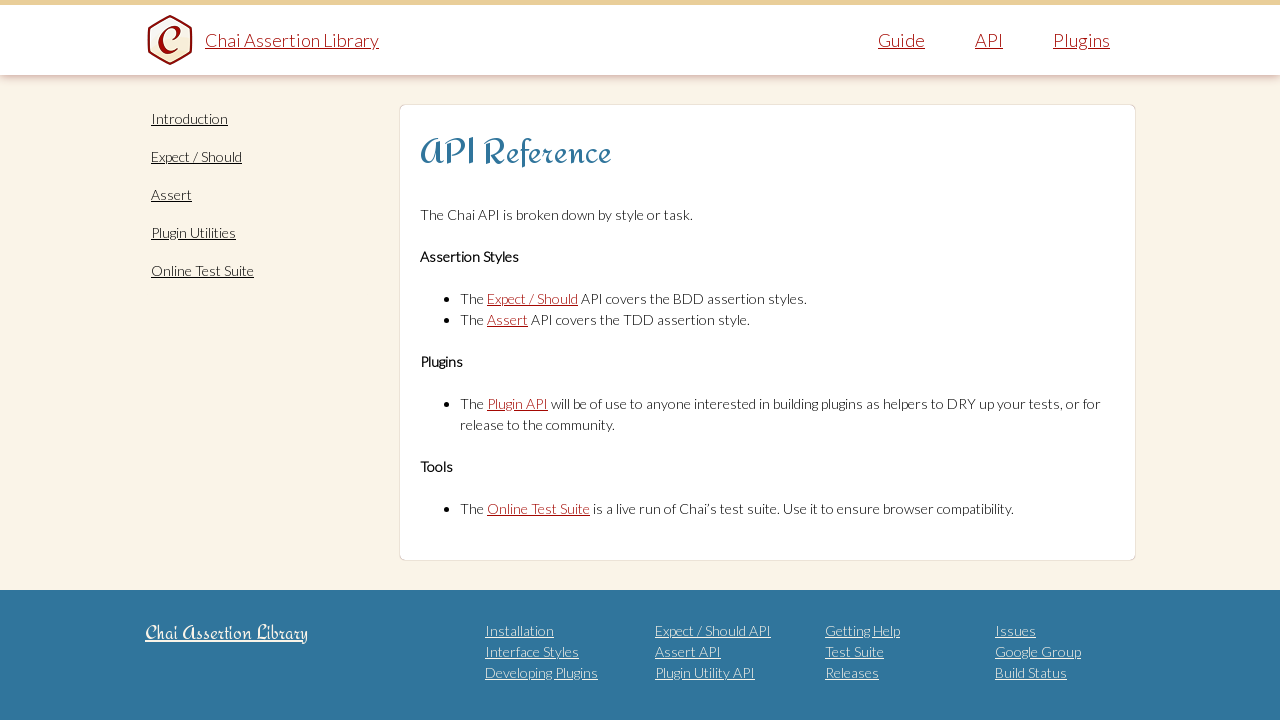

Navigation completed and network idle
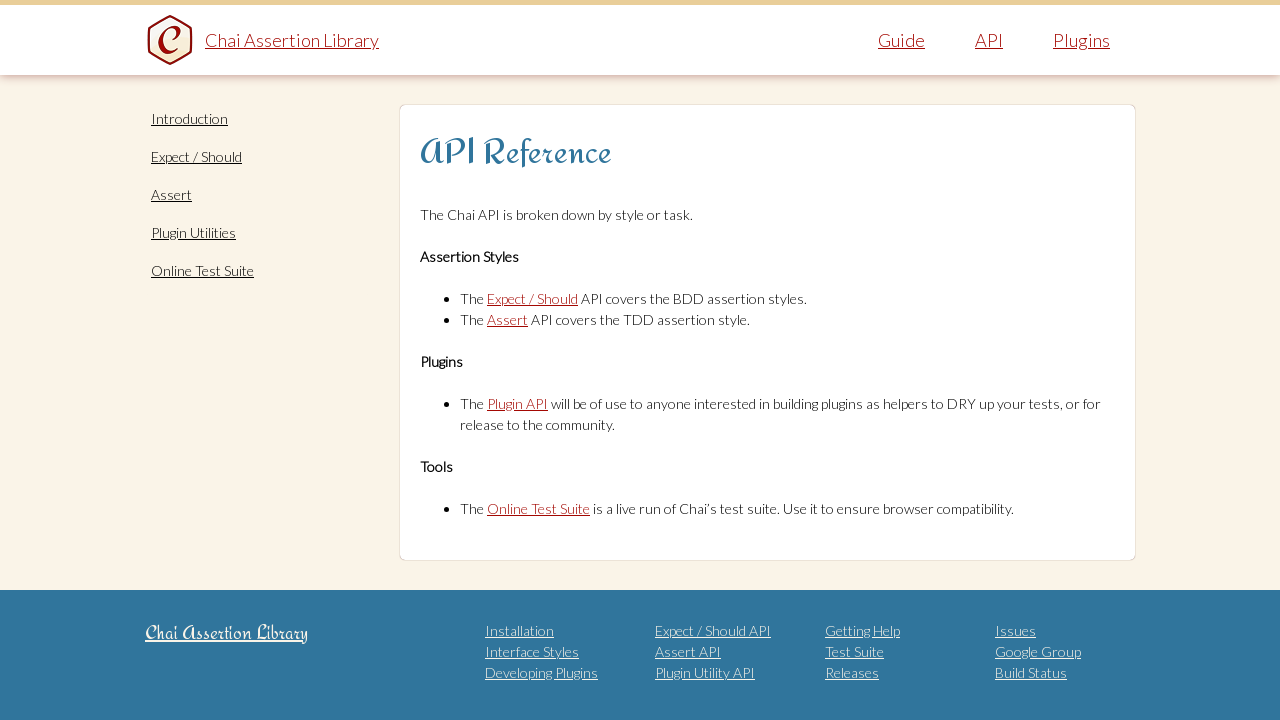

Verified page title is 'Introduction - Chai'
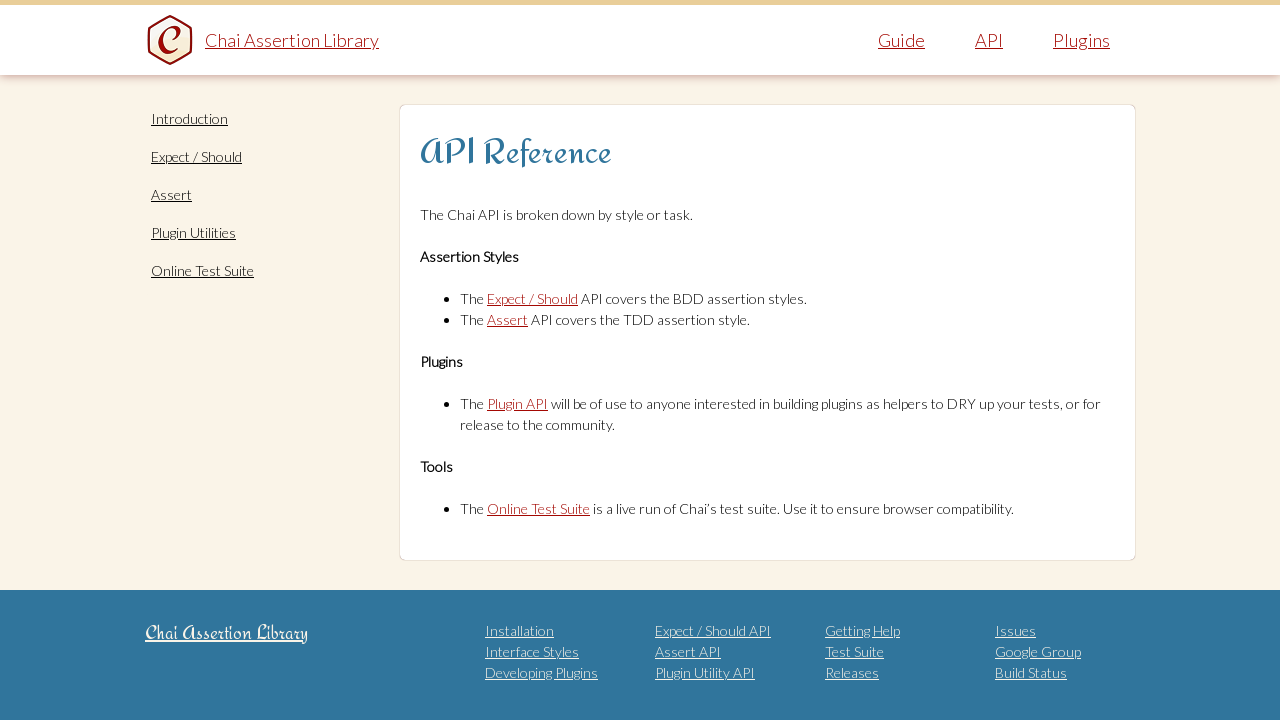

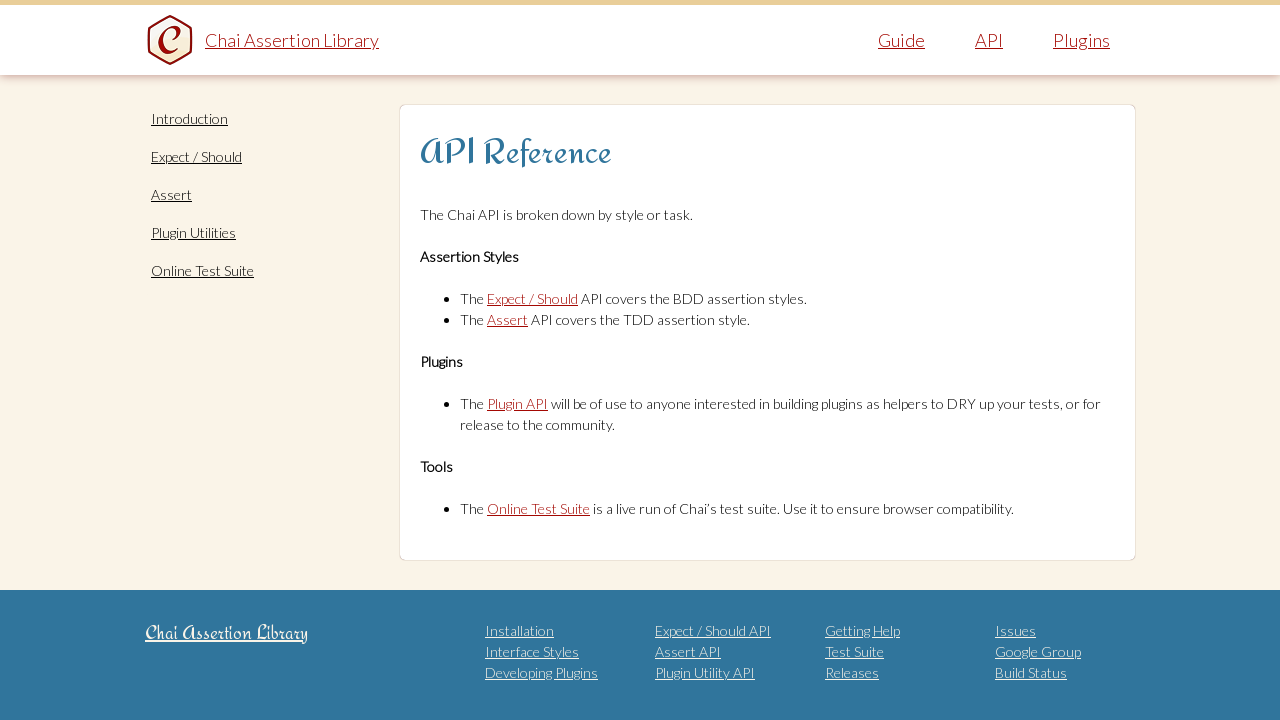